Tests various mouse and keyboard interactions including single click, double click, right-click (context menu), and key press events on a JavaScript events test page.

Starting URL: https://testpages.herokuapp.com/styled/events/javascript-events.html

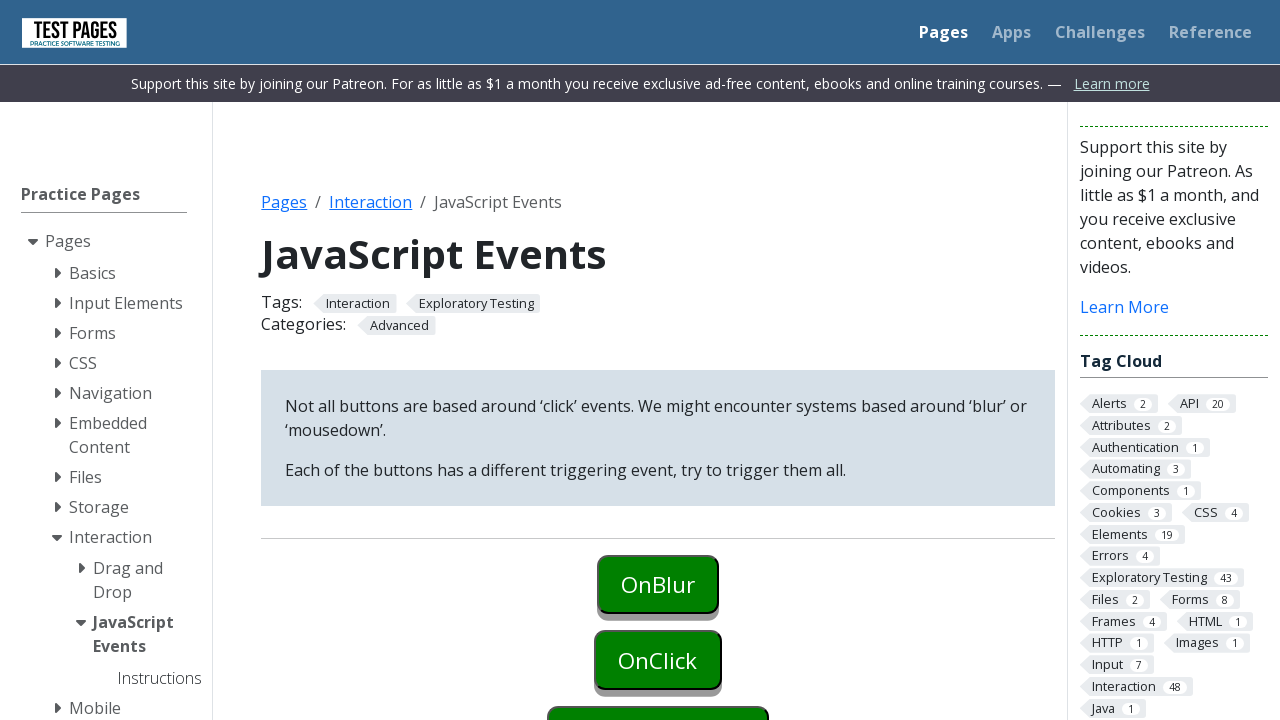

Clicked on onkeypress element at (658, 360) on #onkeypress
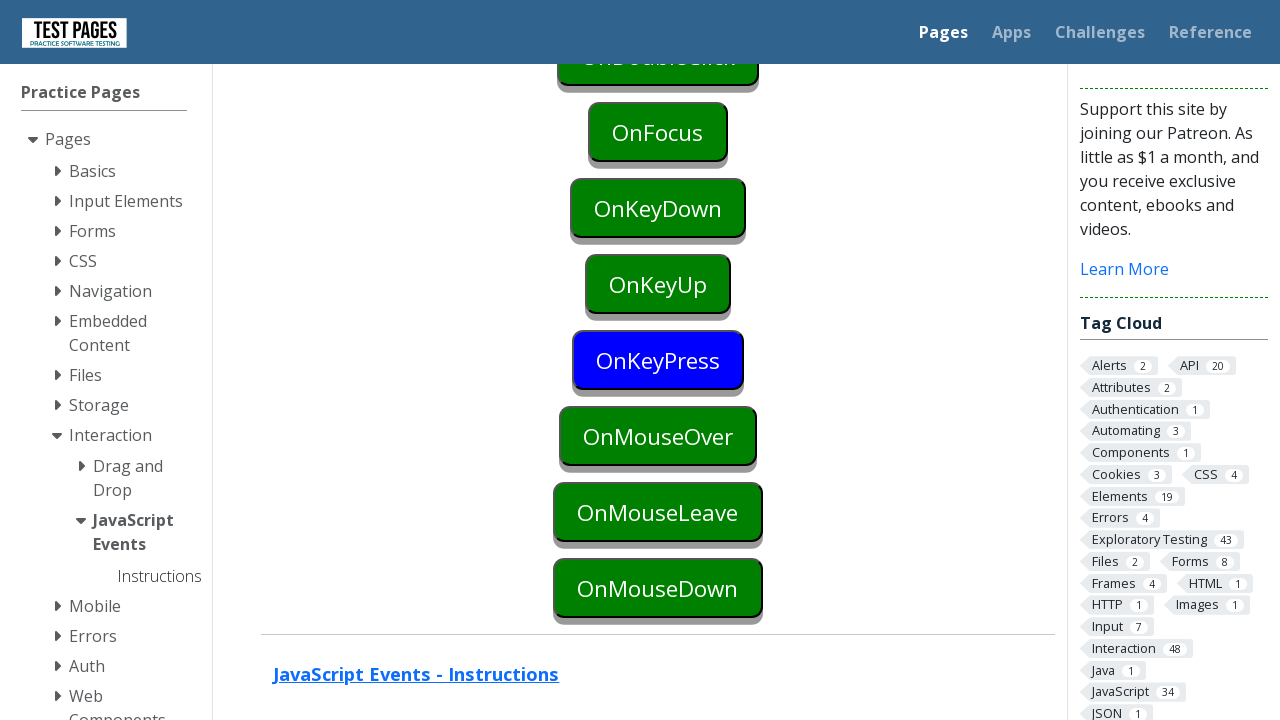

Pressed 'a' key on onkeypress element on #onkeypress
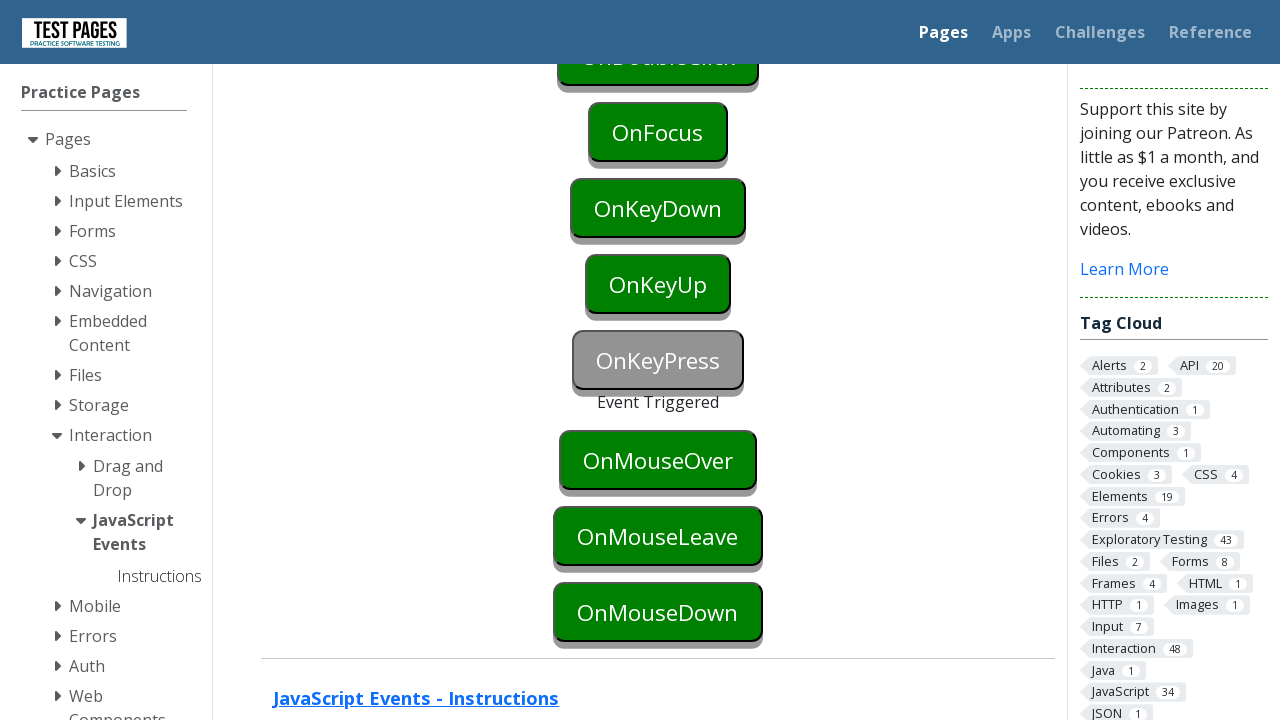

Performed single click on onclick button at (658, 360) on #onclick
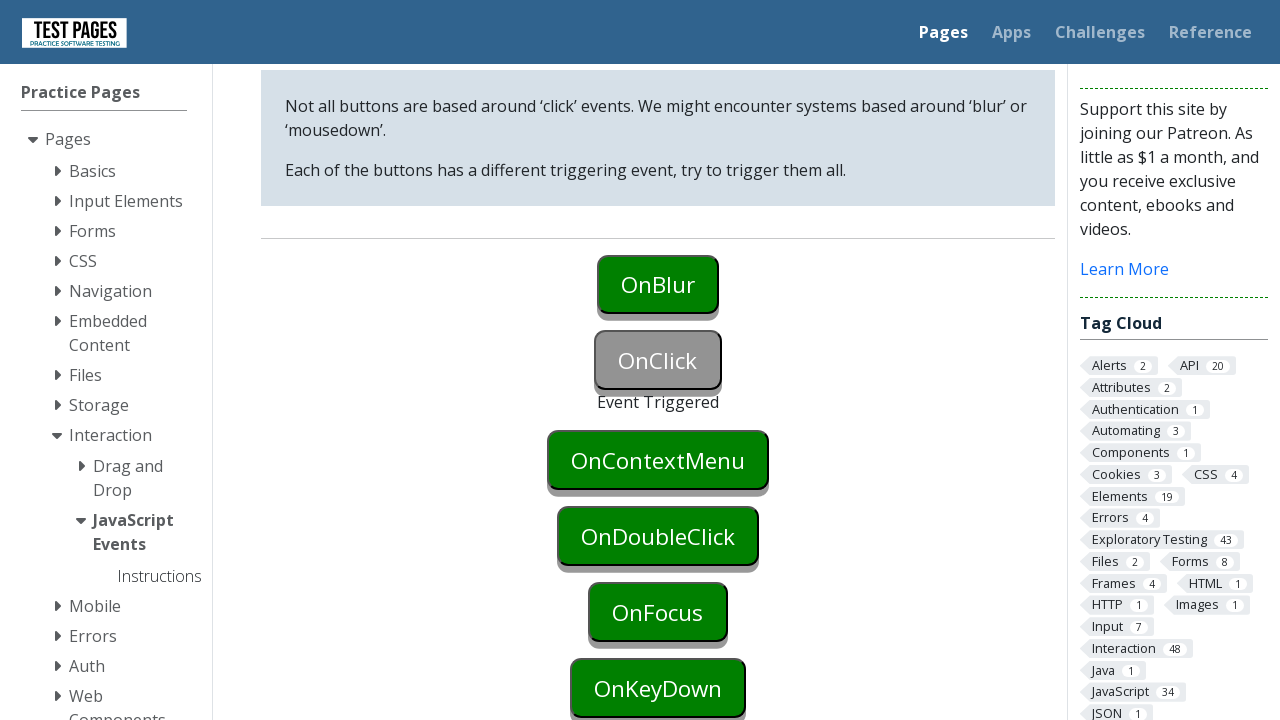

Performed double click on ondoubleclick button at (658, 536) on #ondoubleclick
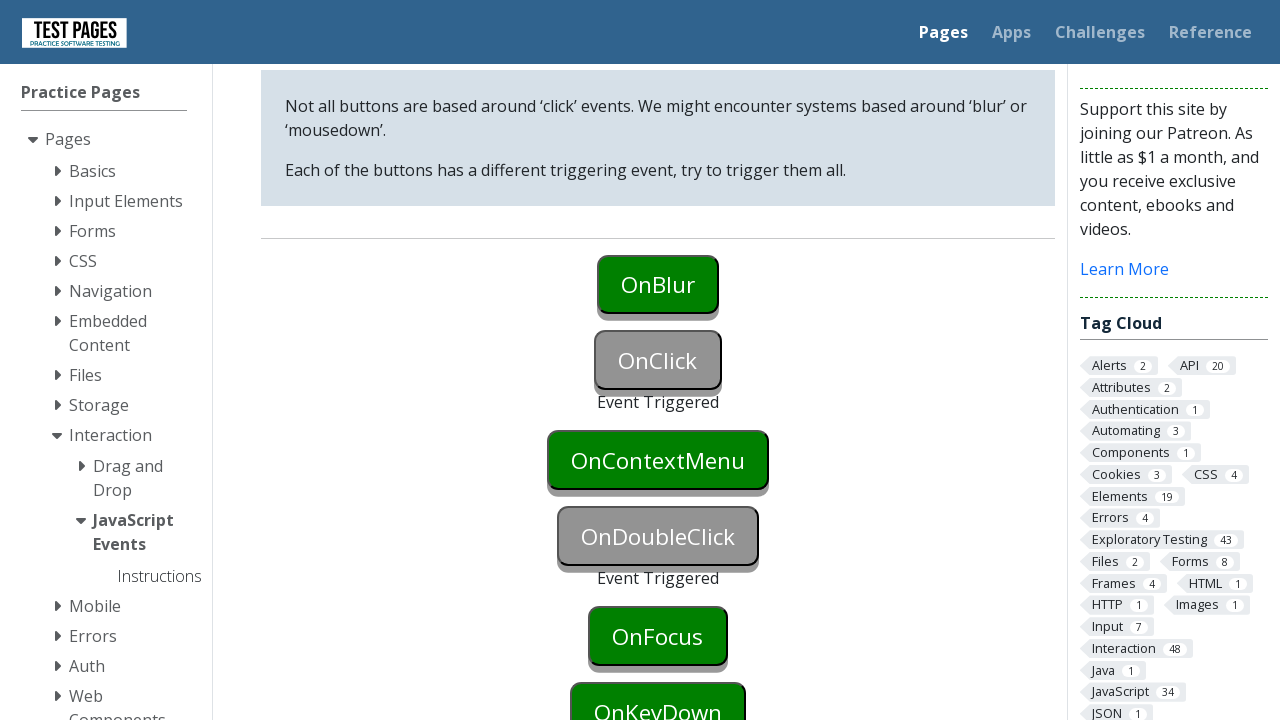

Performed right click (context menu) on oncontextmenu element at (658, 460) on #oncontextmenu
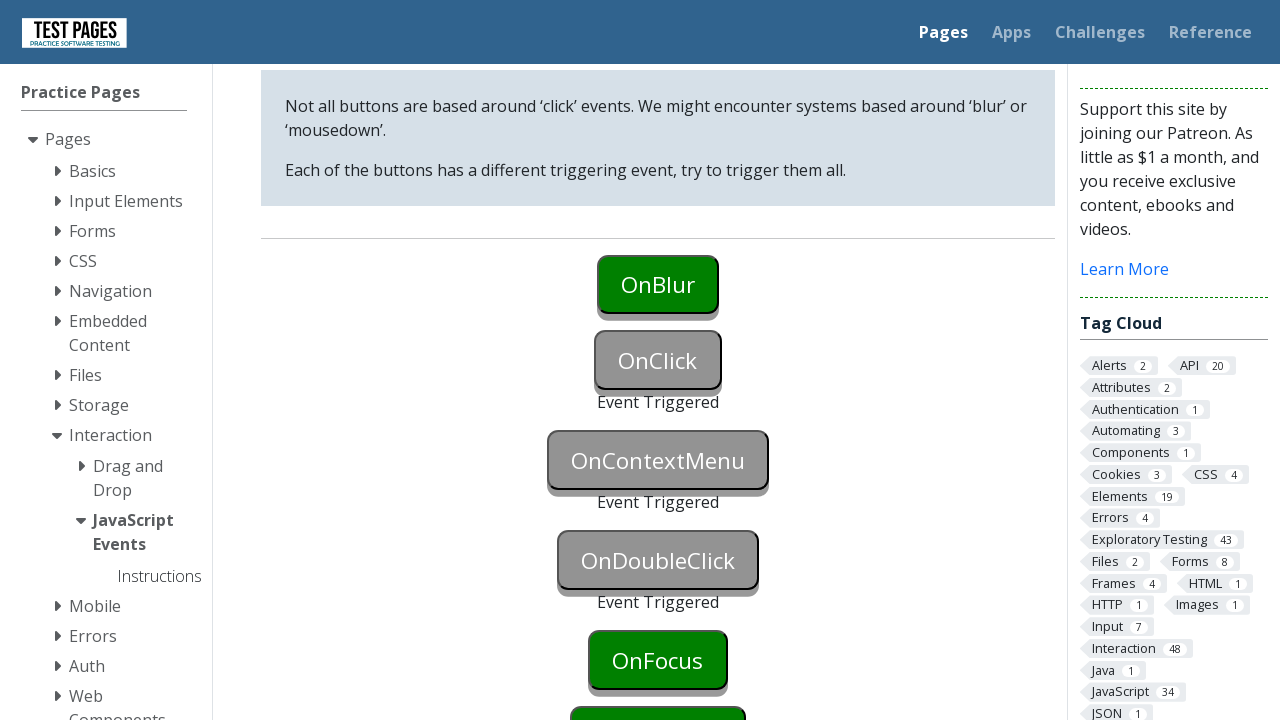

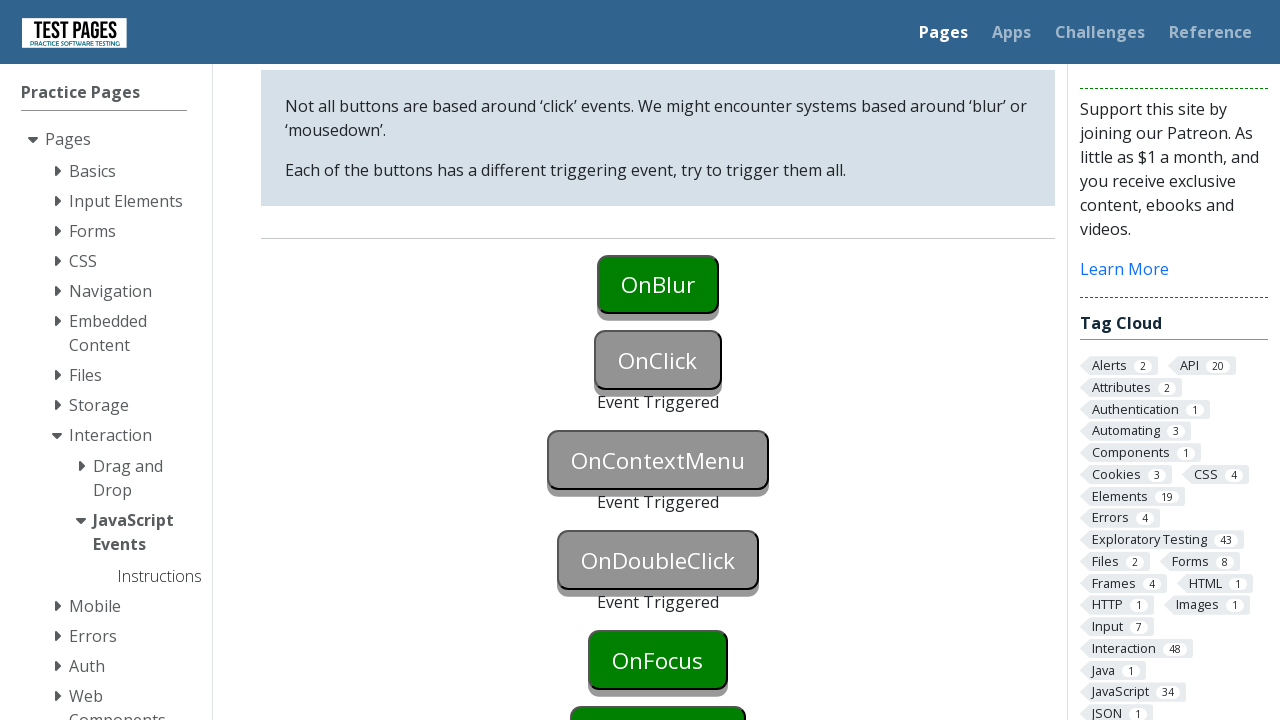